Tests the sorting functionality of a product offers table by clicking the column header, then navigates through pagination to find a specific vegetable (Rice) in the list.

Starting URL: https://rahulshettyacademy.com/greenkart/#/offers

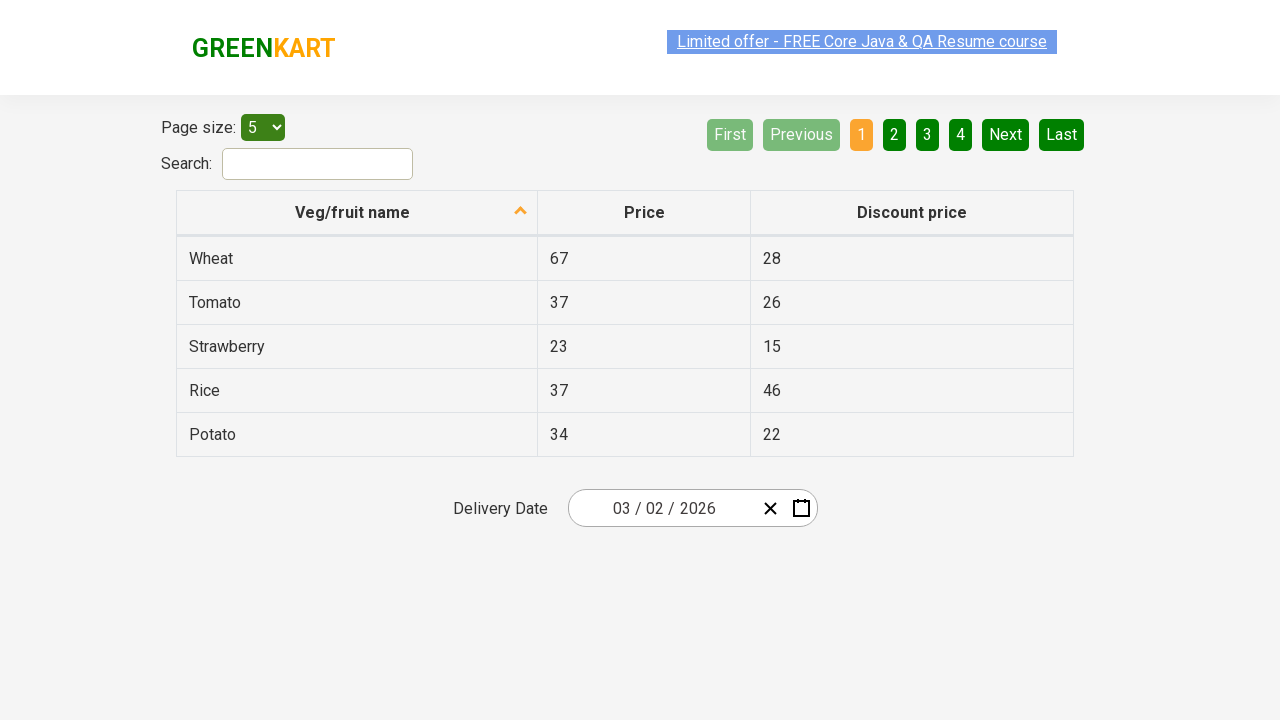

Clicked first column header to sort table at (357, 213) on xpath=//tr/th[1]
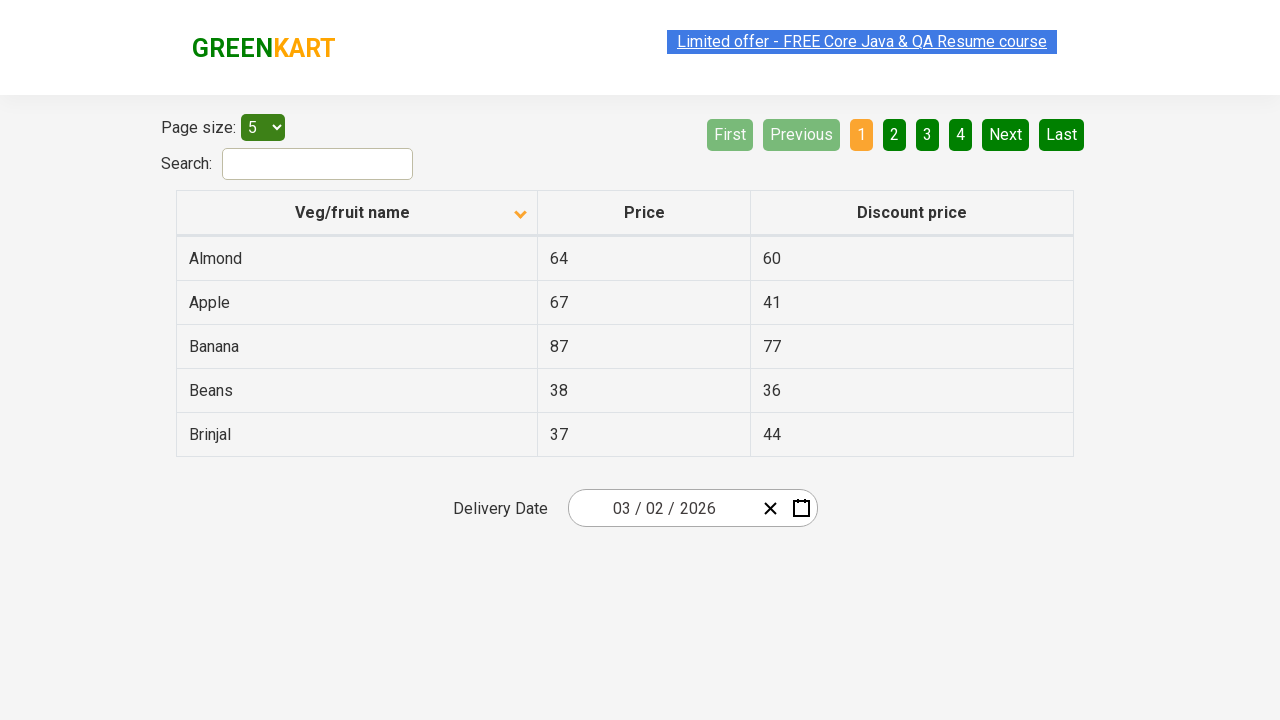

Table rows loaded after sorting
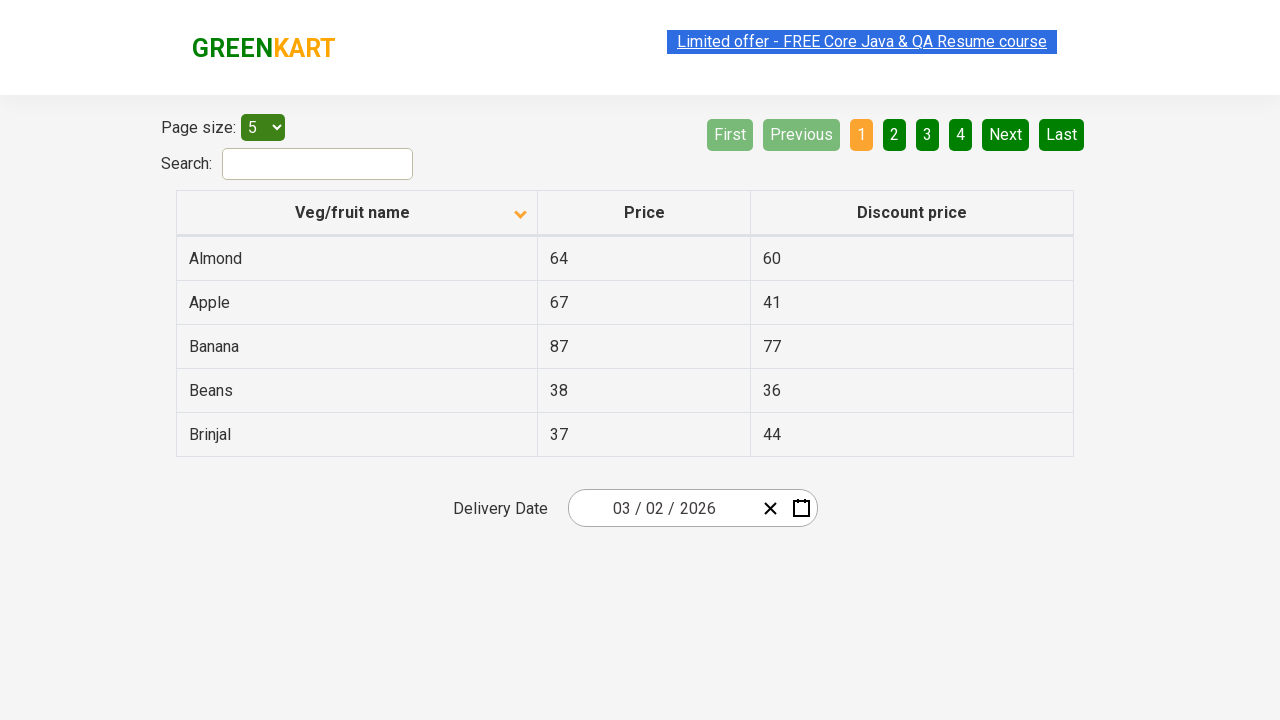

Retrieved 5 vegetable names from first column
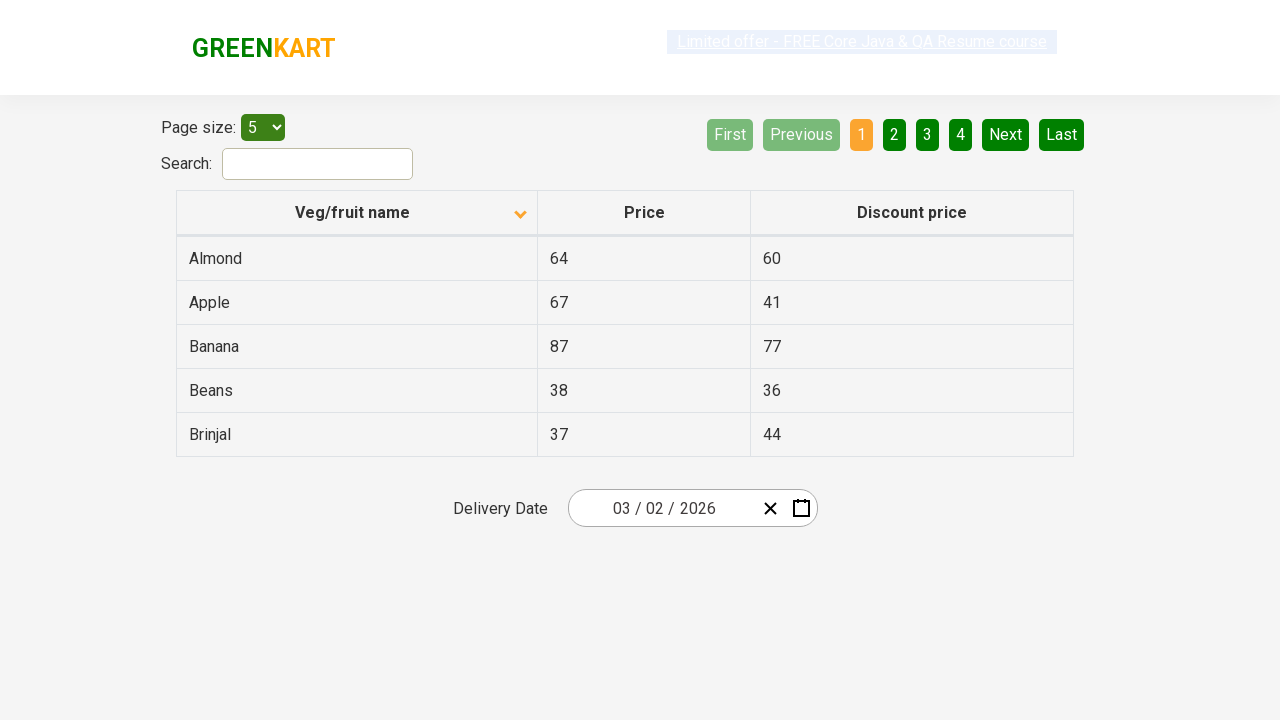

Verified table is sorted alphabetically
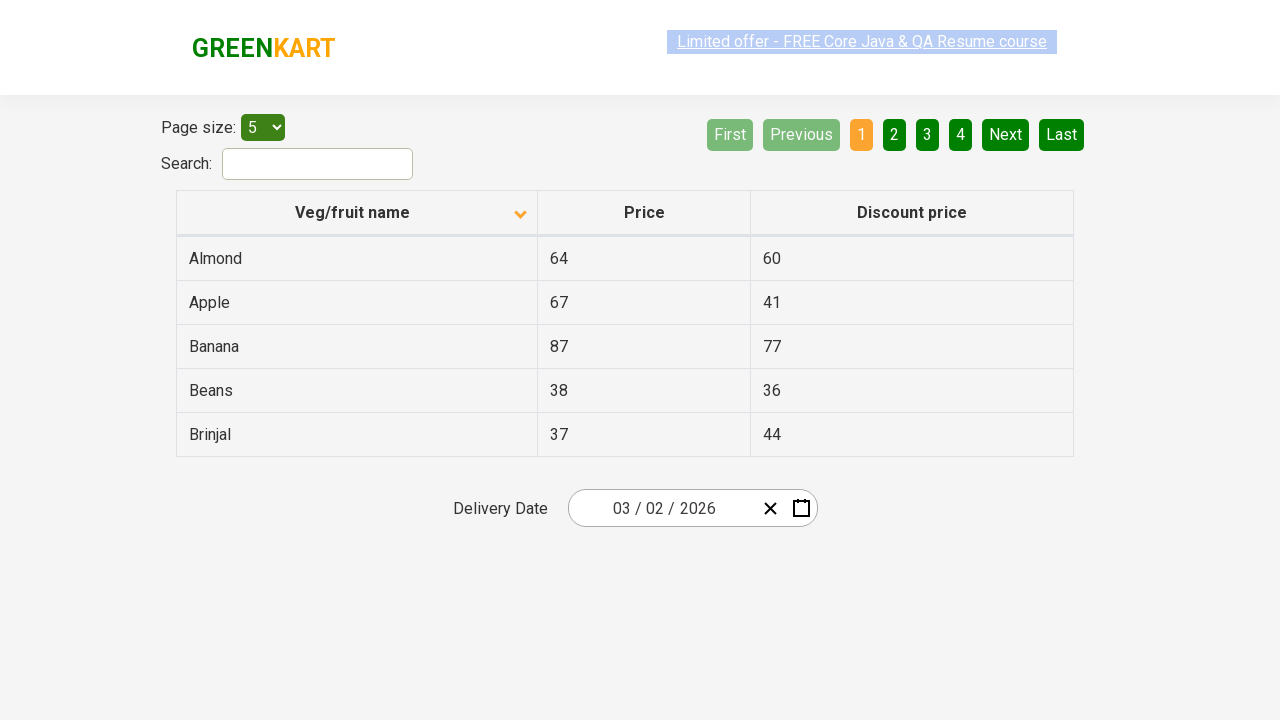

Retrieved 5 vegetable names from current page
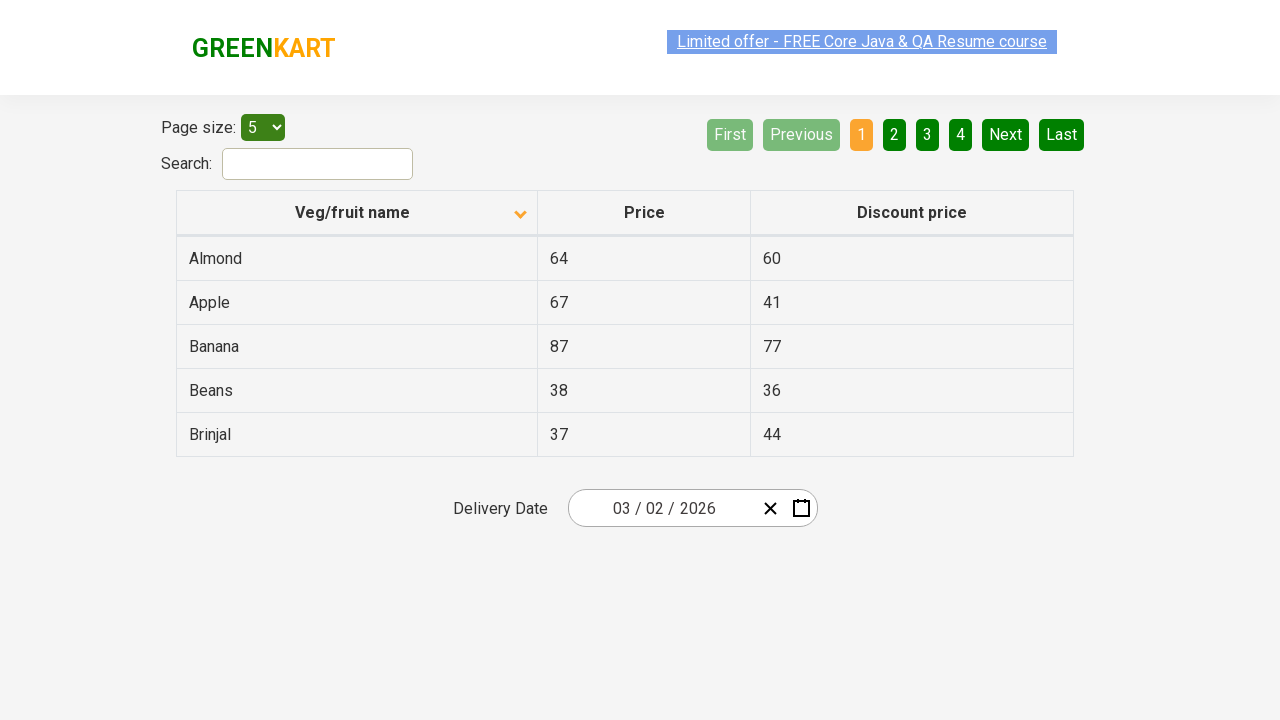

Clicked Next button to navigate to next page at (1006, 134) on [aria-label='Next']
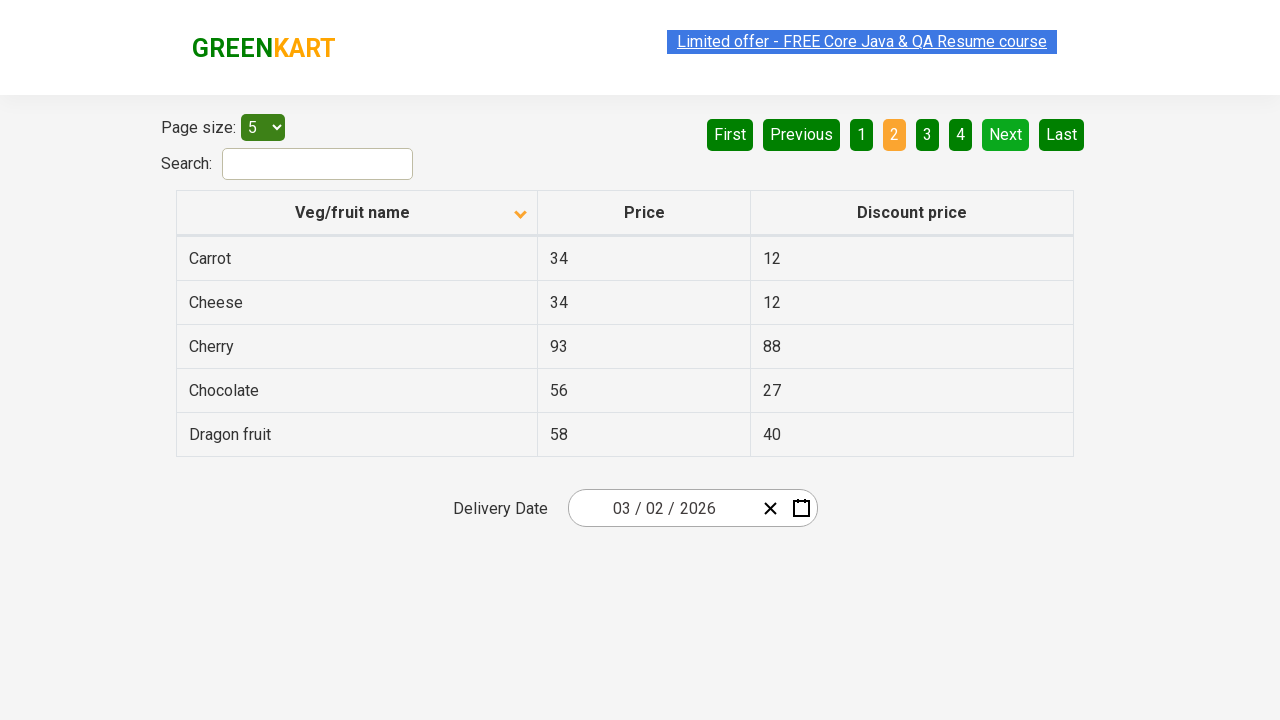

Waited for next page to load
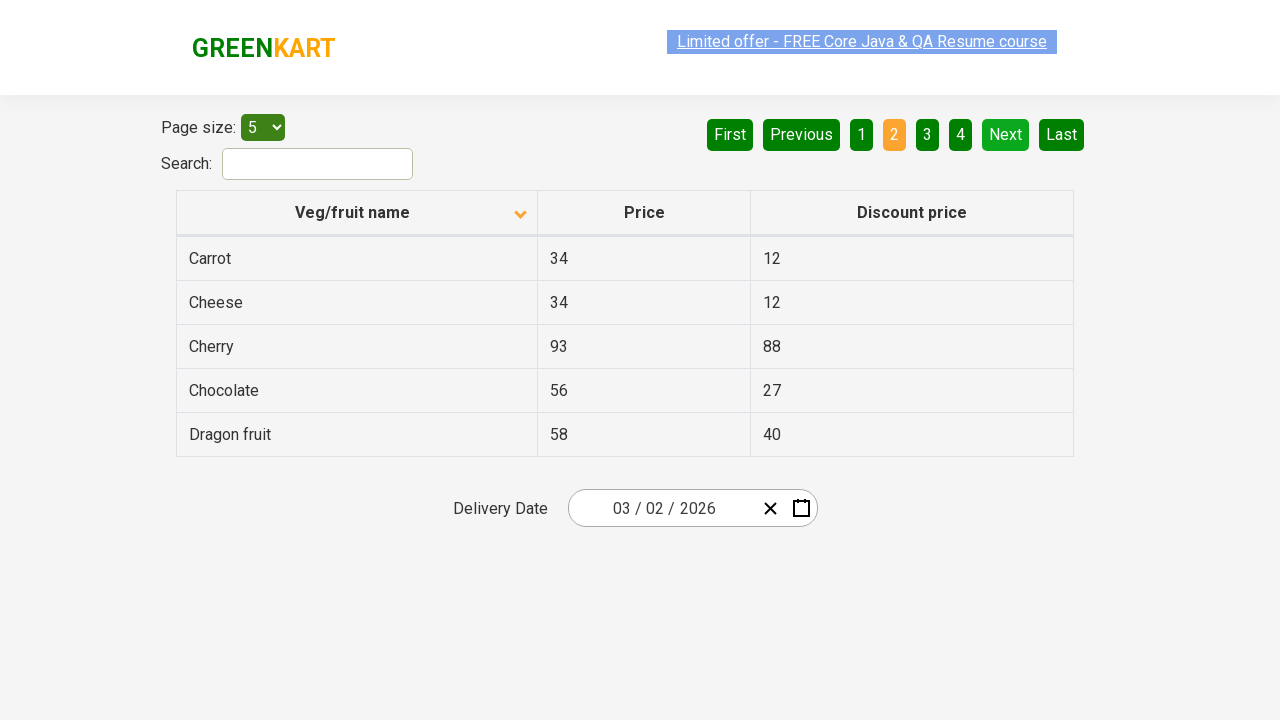

Retrieved 5 vegetable names from current page
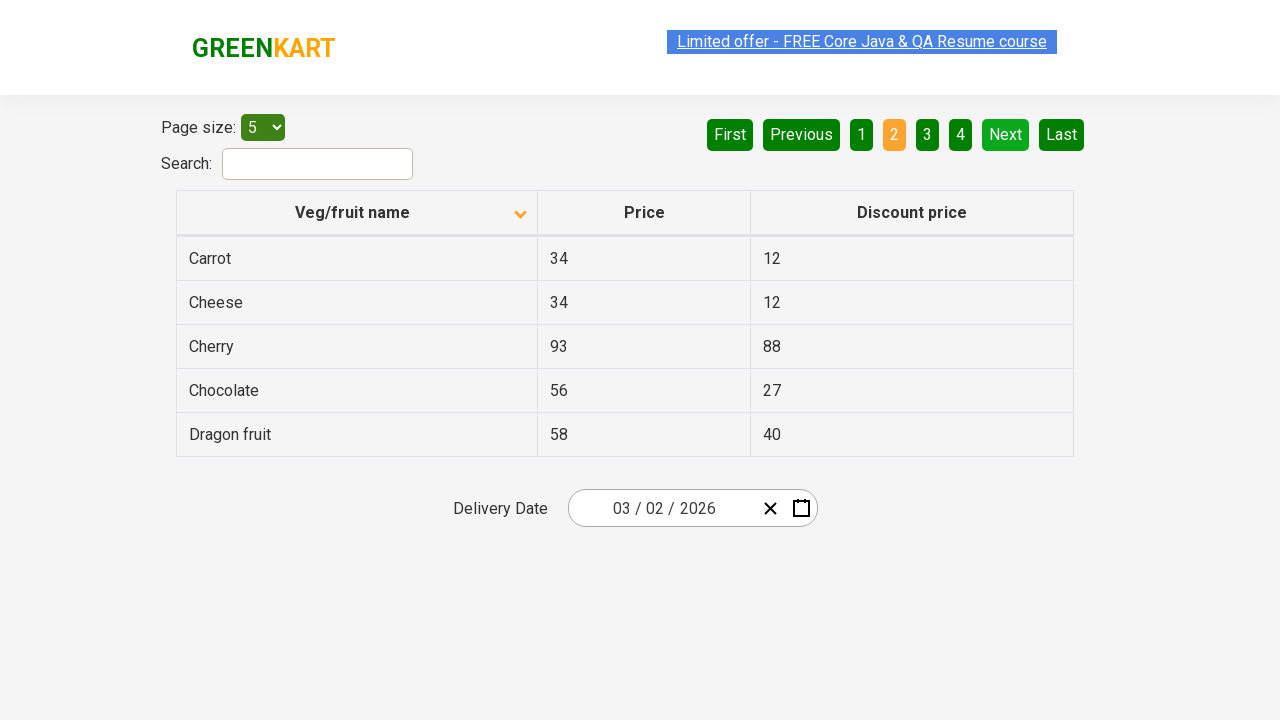

Clicked Next button to navigate to next page at (1006, 134) on [aria-label='Next']
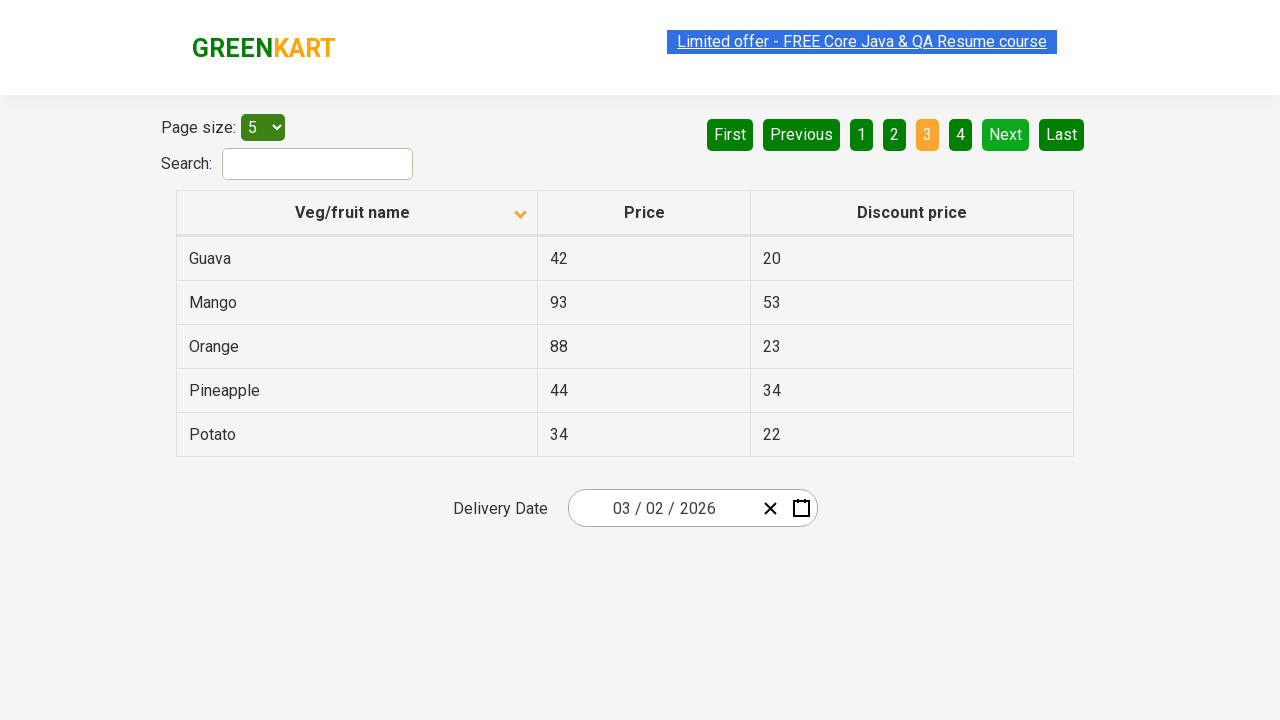

Waited for next page to load
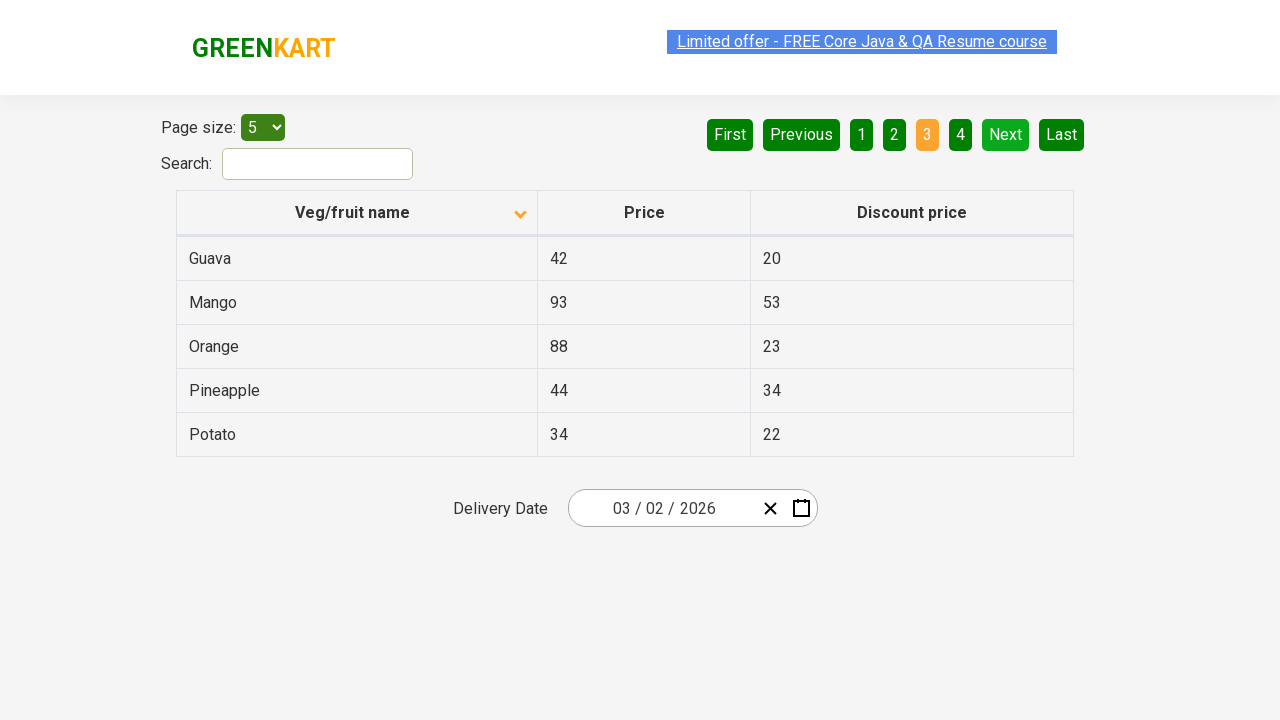

Retrieved 5 vegetable names from current page
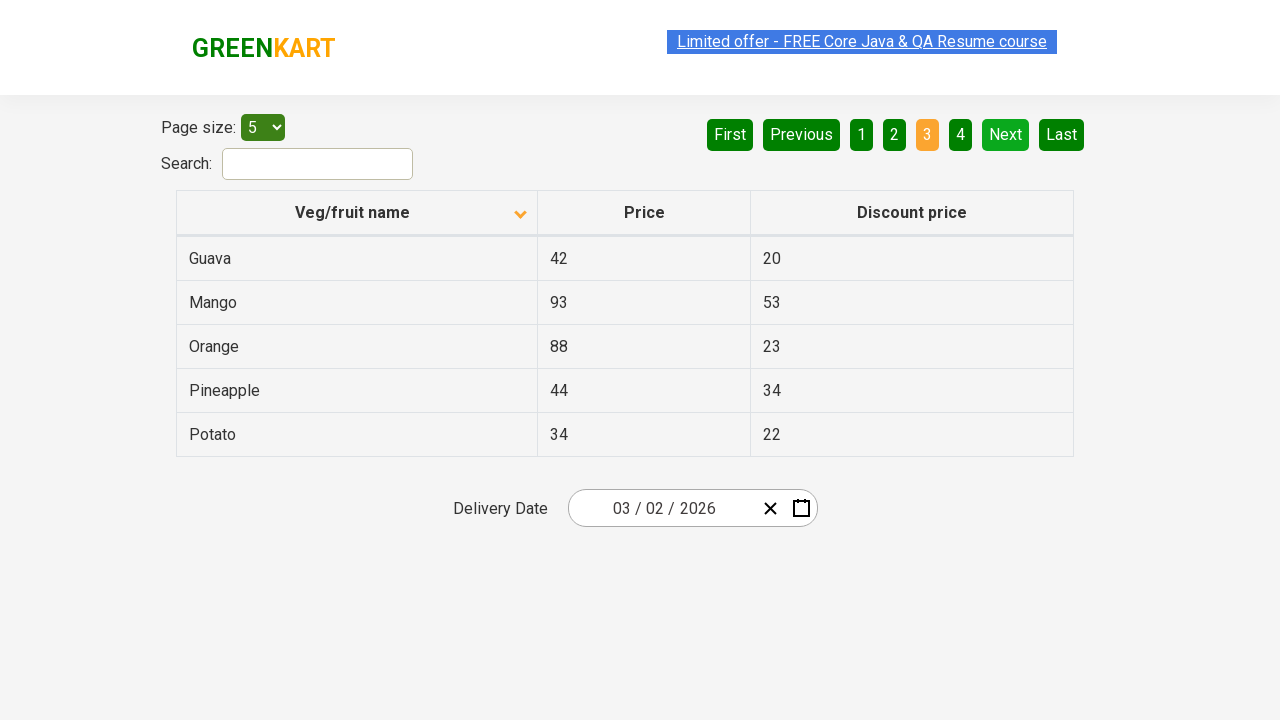

Clicked Next button to navigate to next page at (1006, 134) on [aria-label='Next']
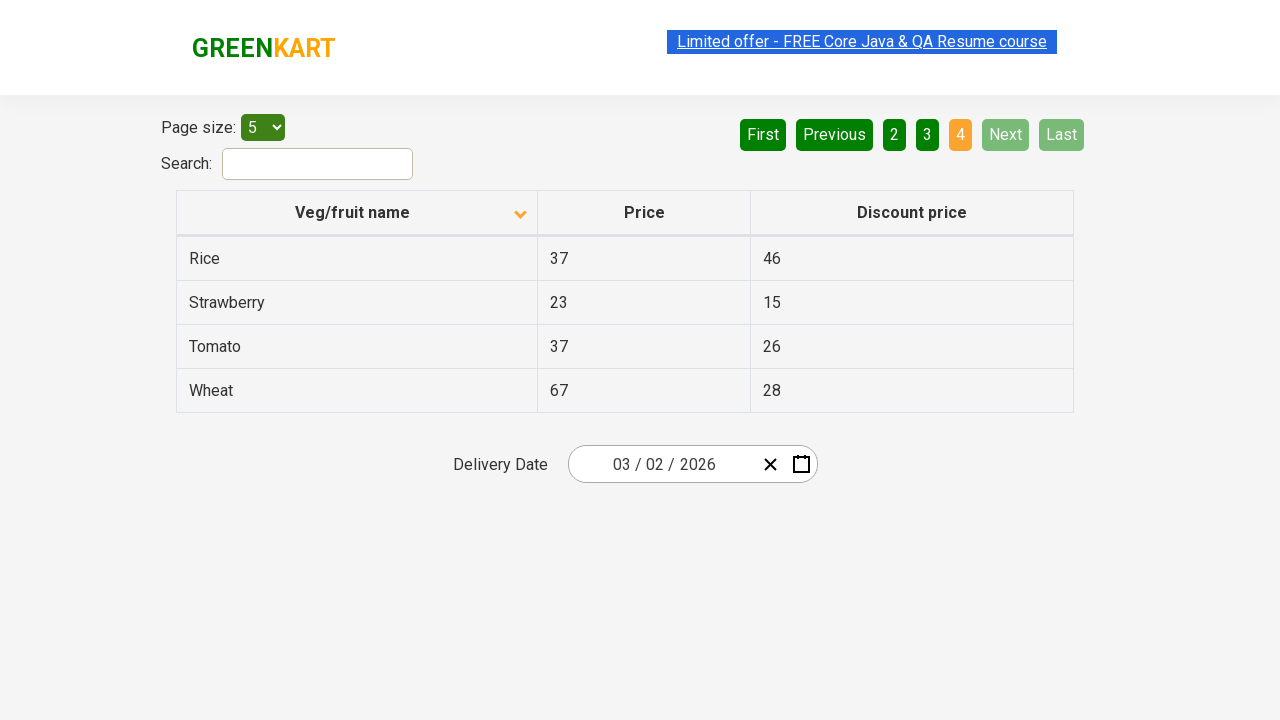

Waited for next page to load
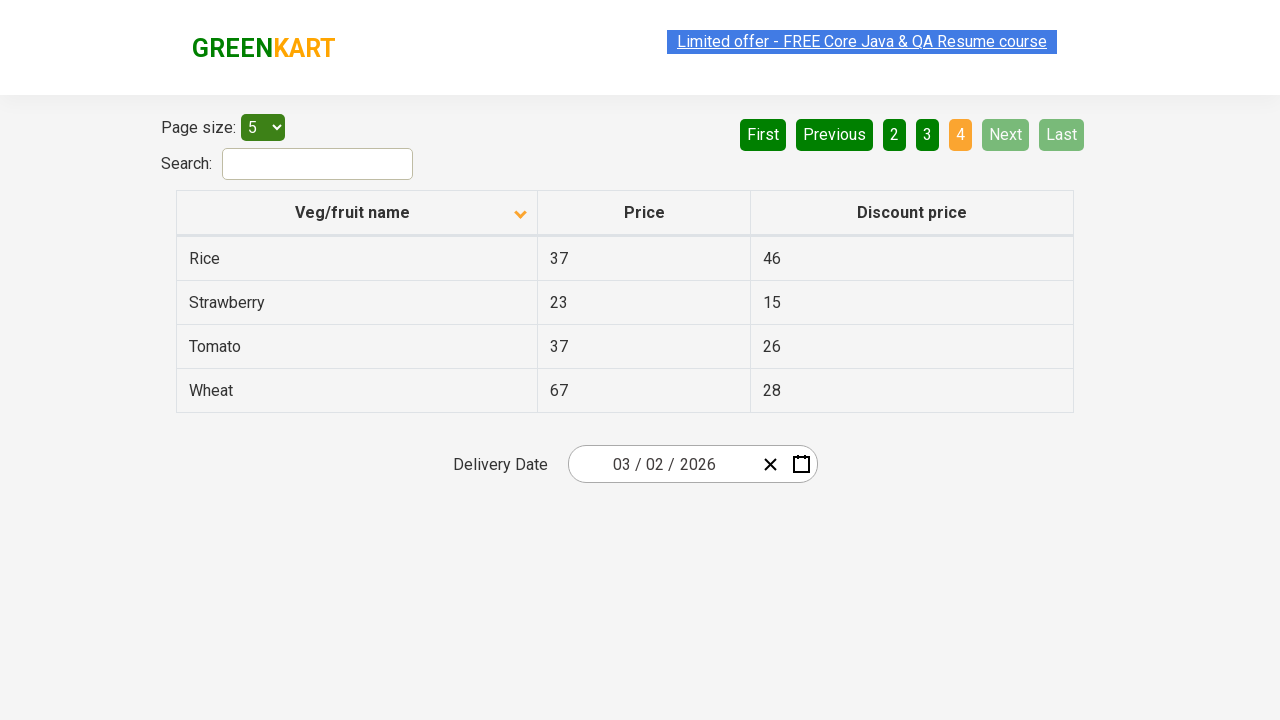

Retrieved 4 vegetable names from current page
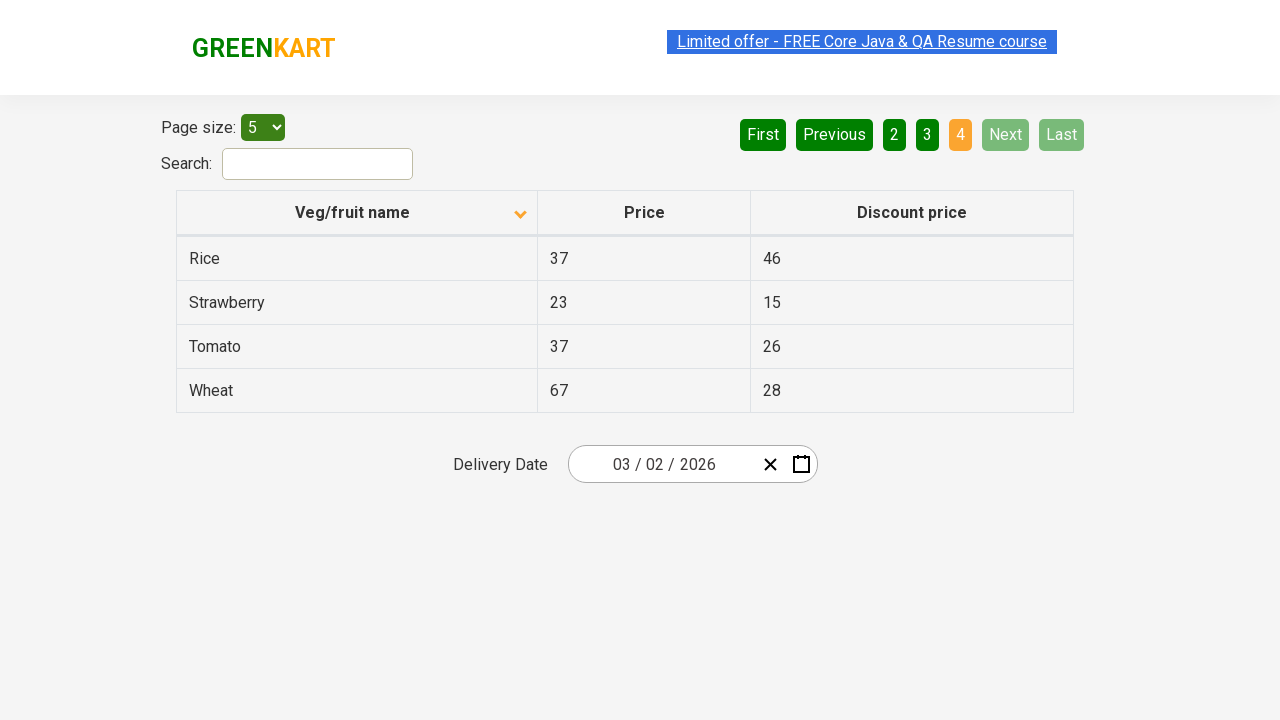

Found Rice in product list: ['Rice']
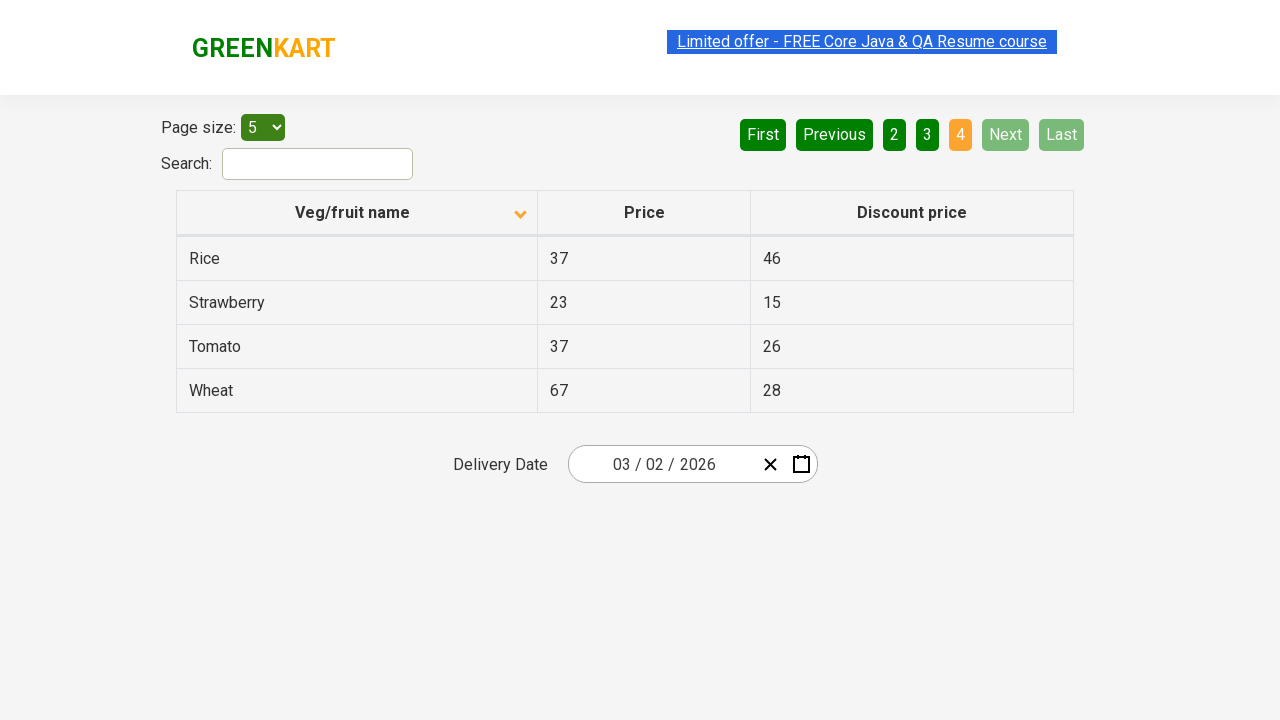

Retrieved Rice price: 37
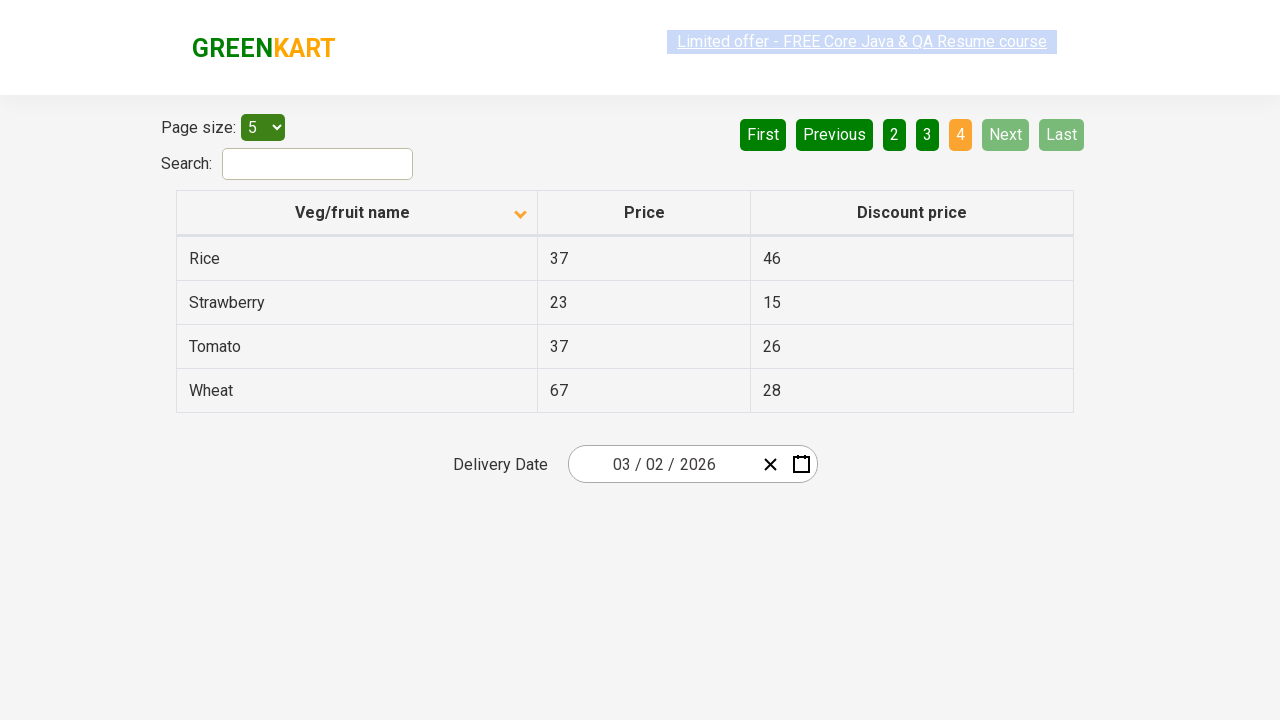

Assertion passed: Rice was found in the product list
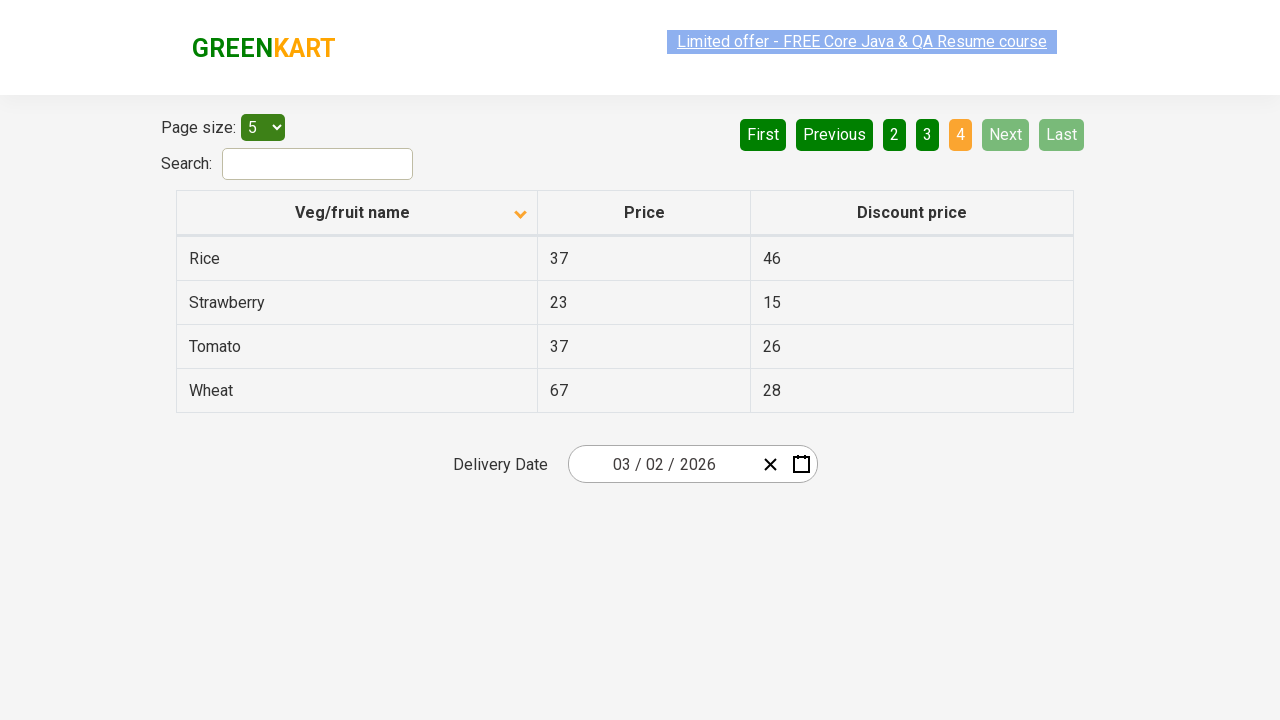

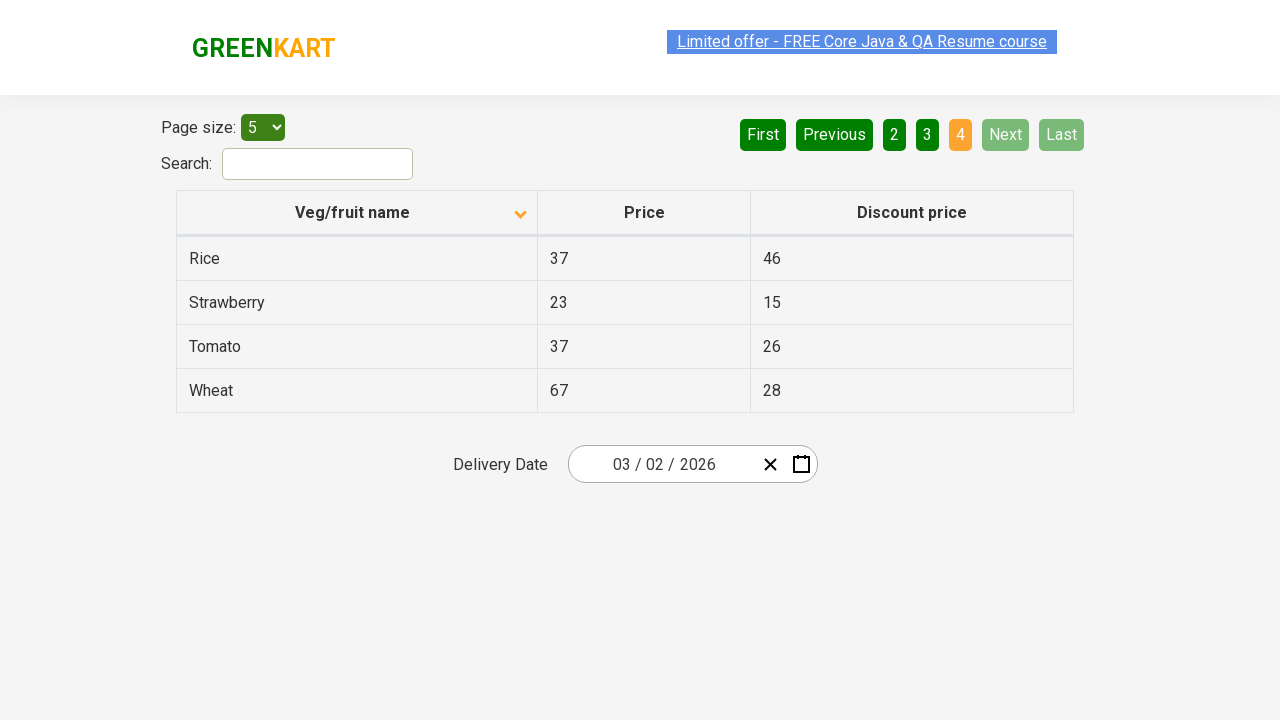